Tests JavaScript confirm dialog handling by clicking a button that triggers a confirm dialog and dismissing it

Starting URL: https://the-internet.herokuapp.com/javascript_alerts

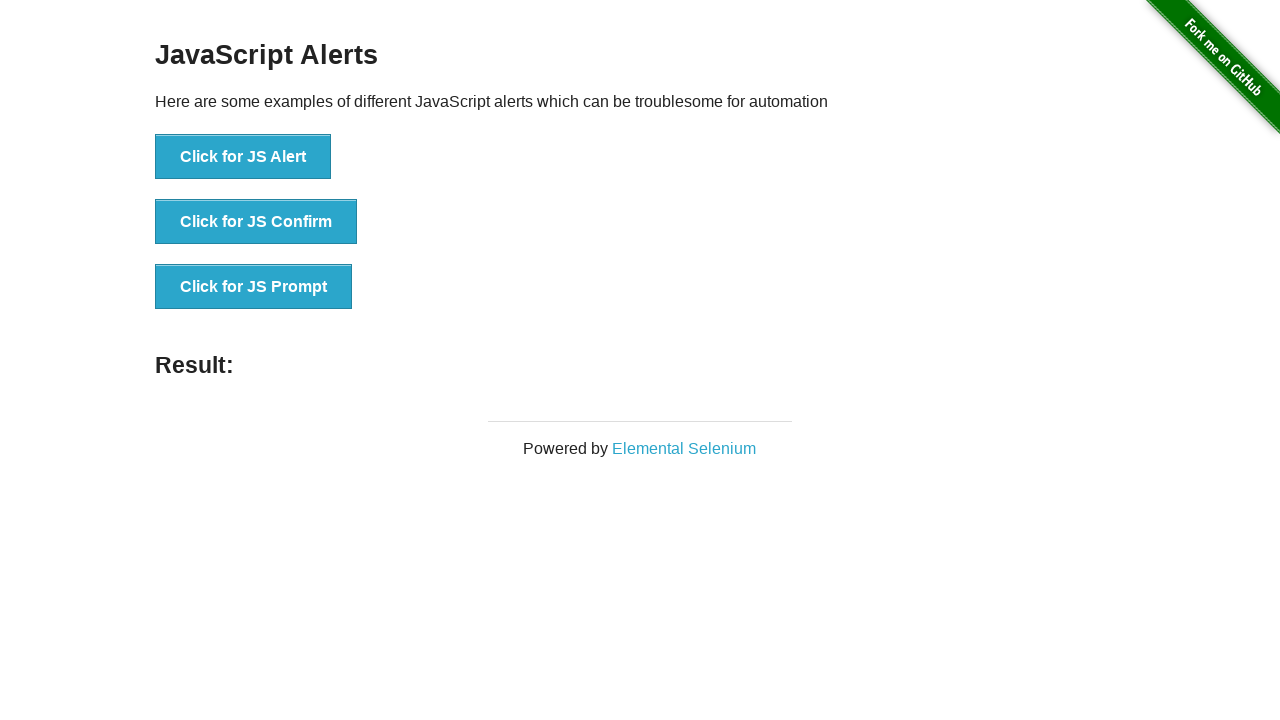

Set up dialog handler to dismiss confirm dialog
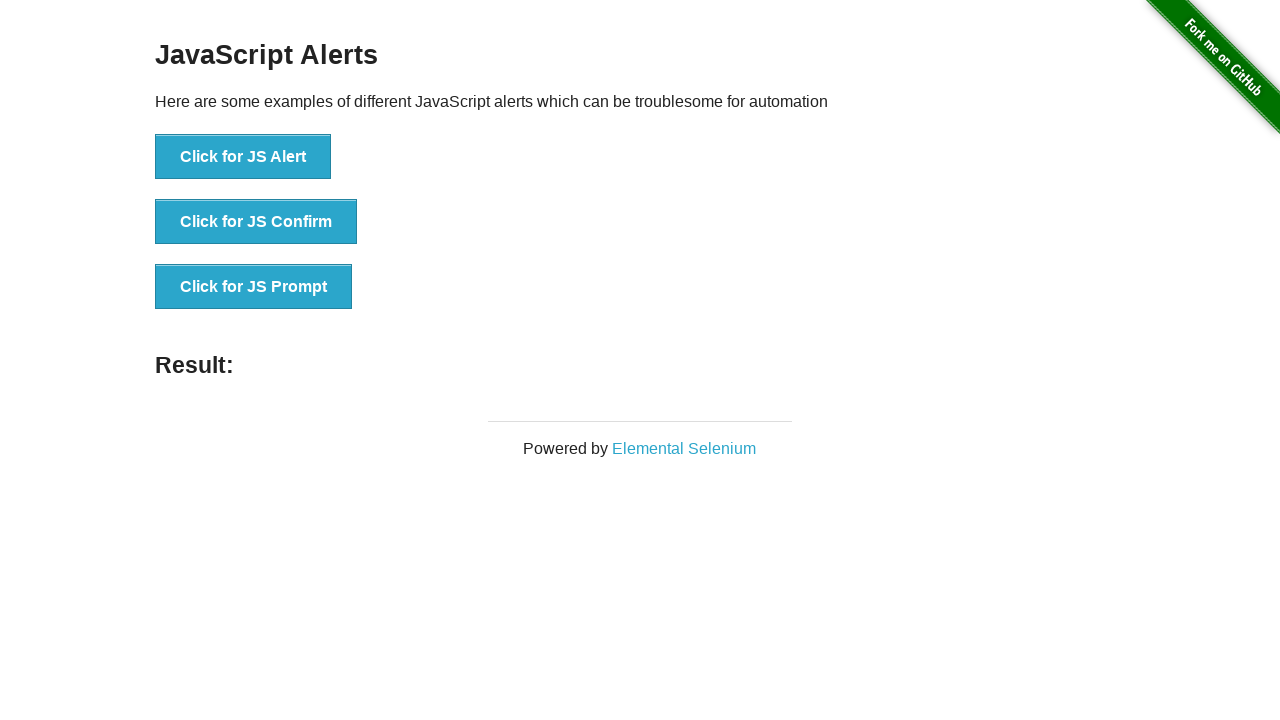

Clicked JS Confirm button to trigger confirm dialog at (256, 222) on button[onclick='jsConfirm()']
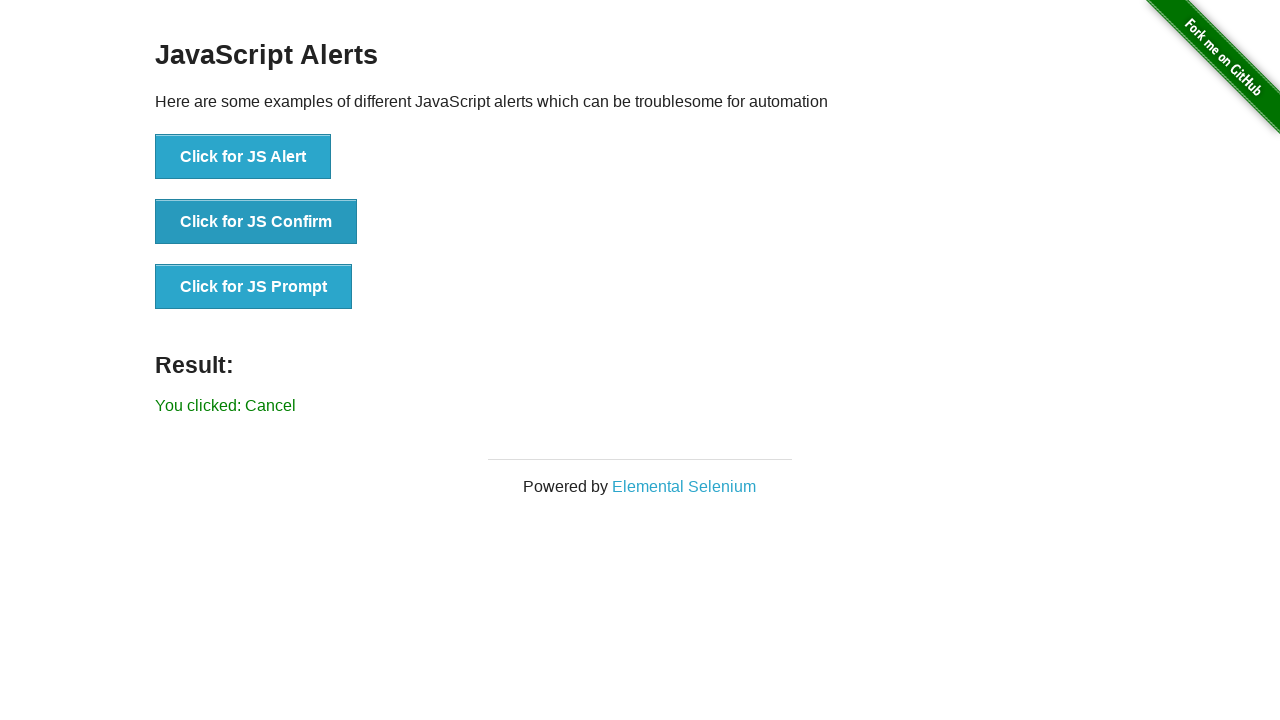

Confirm dialog was dismissed and result element loaded
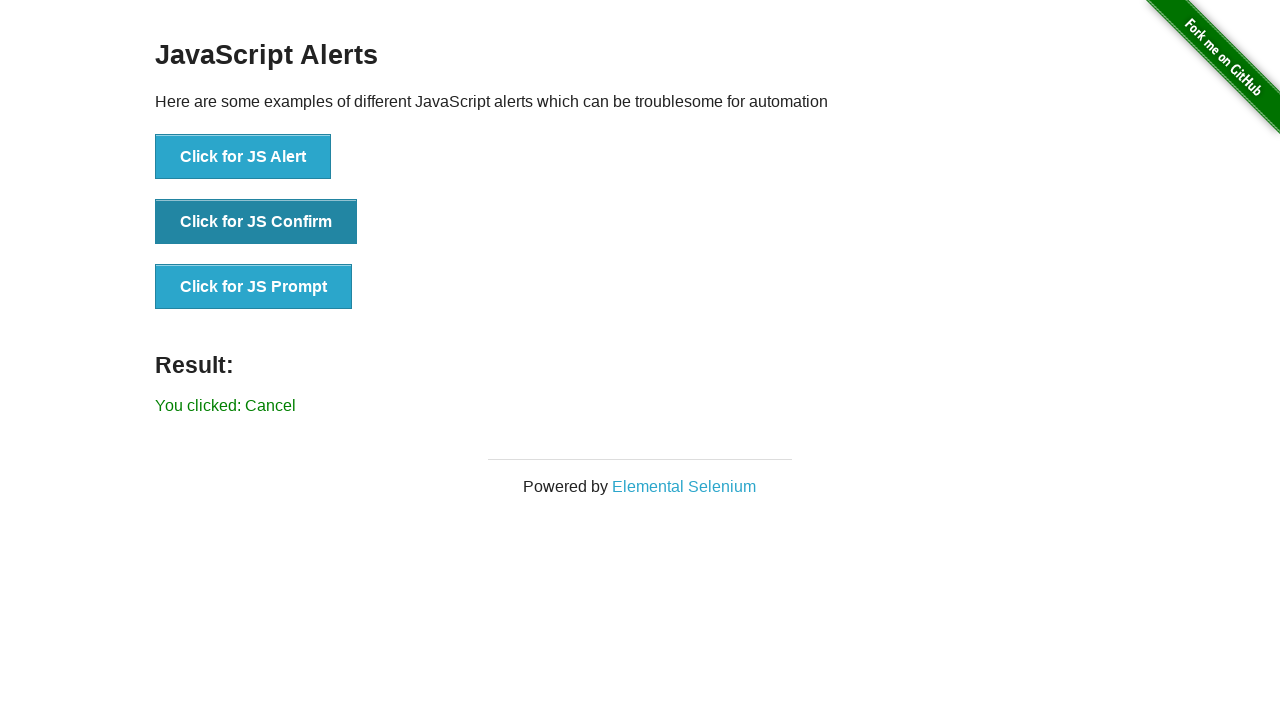

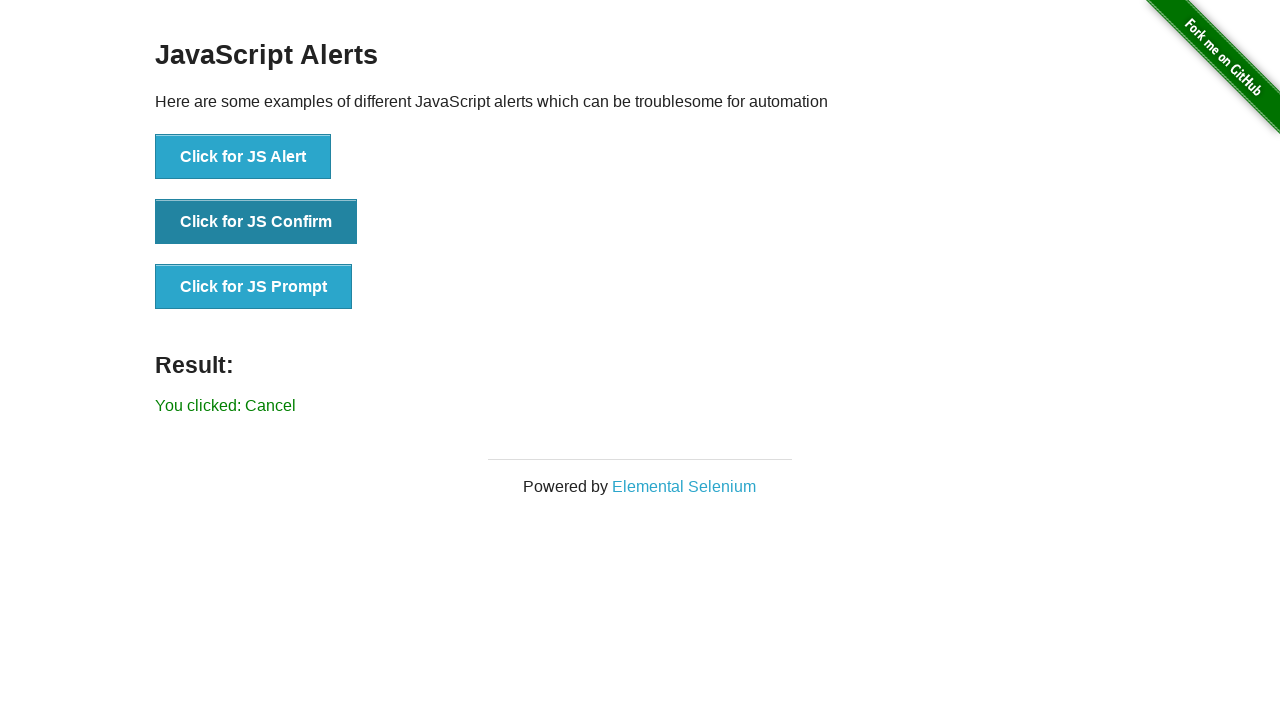